Tests form filling functionality including keyboard actions for copy-paste between address fields and form submission

Starting URL: https://demoqa.com/text-box

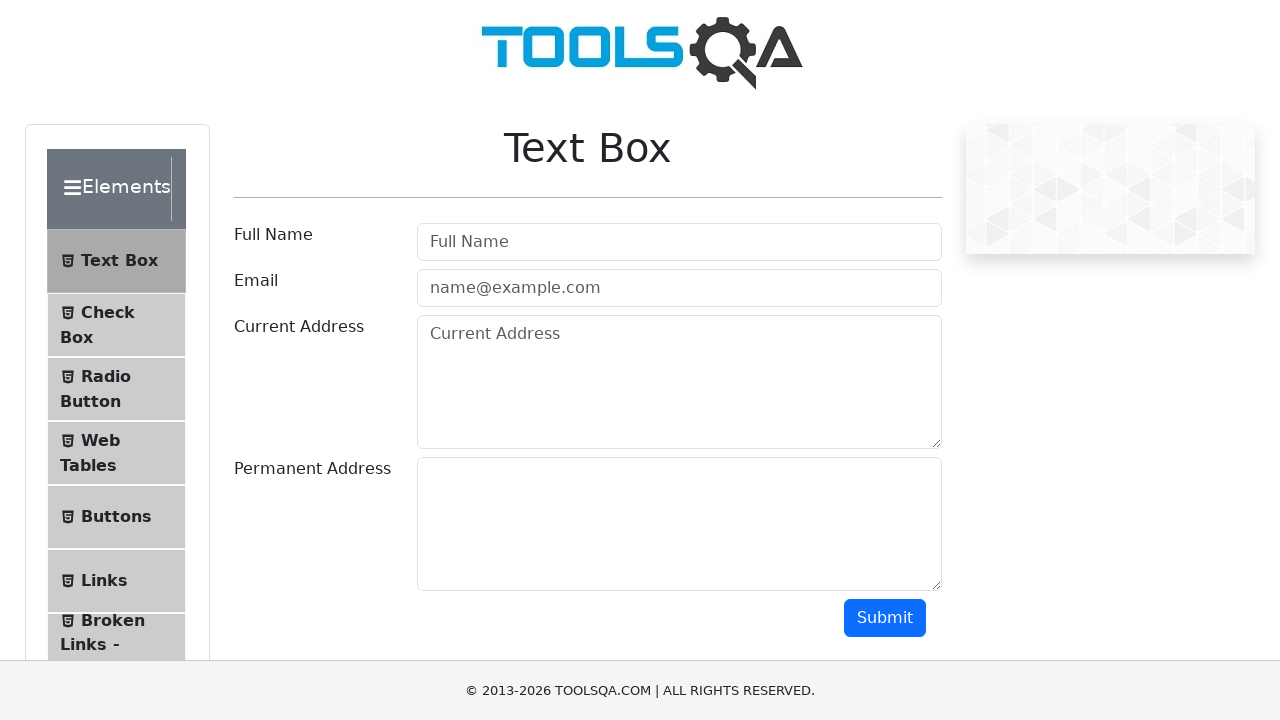

Filled full name field with 'Aymen' on #userName
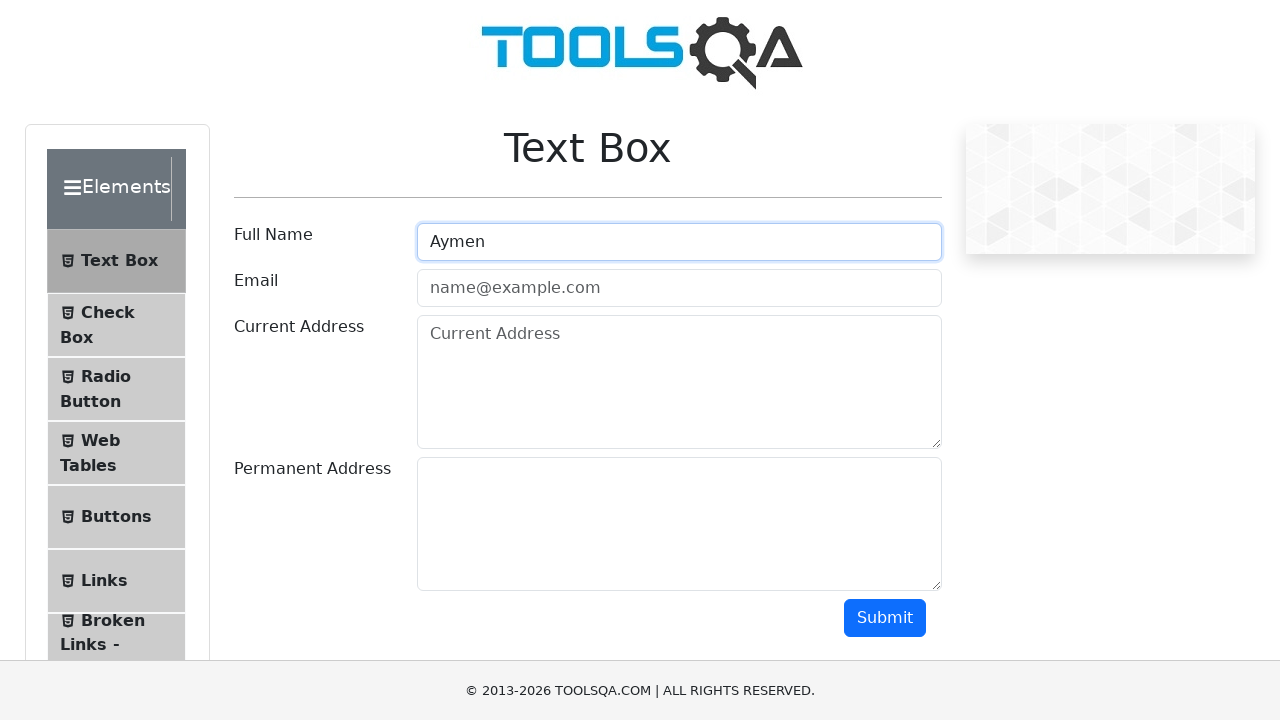

Filled email field with 'Aymen.amor@gmail.com' on #userEmail
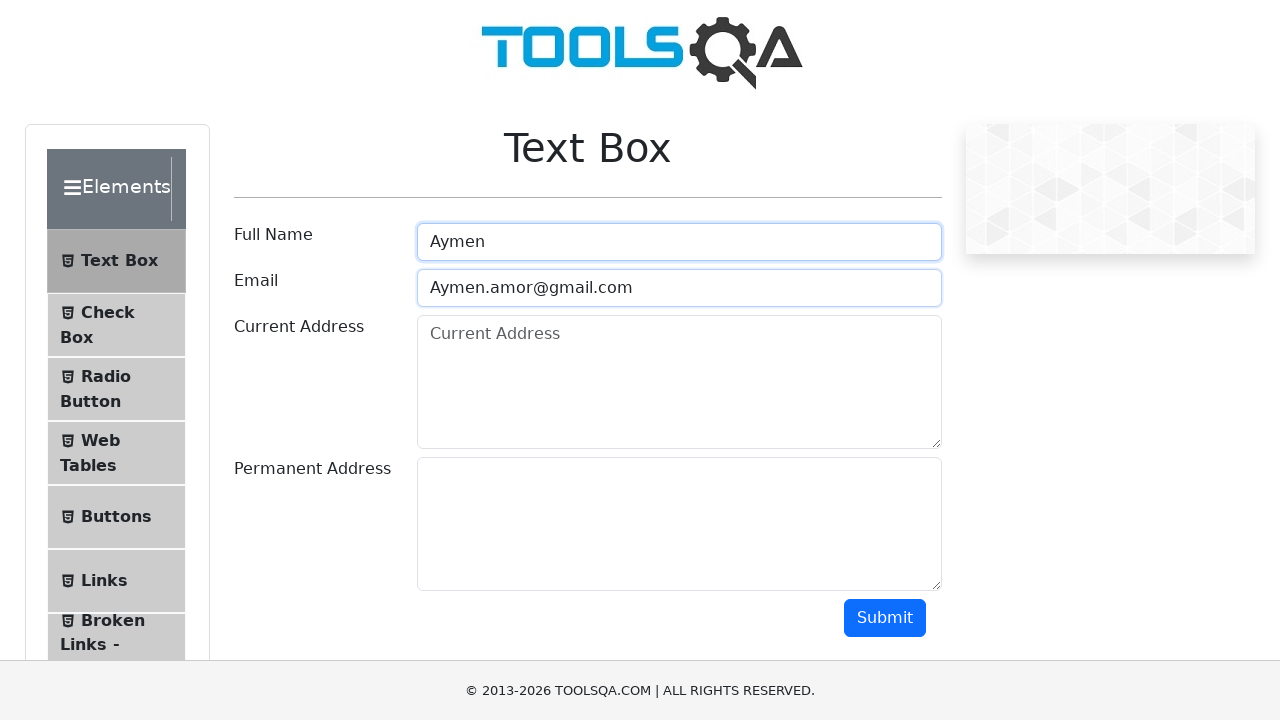

Filled current address field with 'douz' on #currentAddress
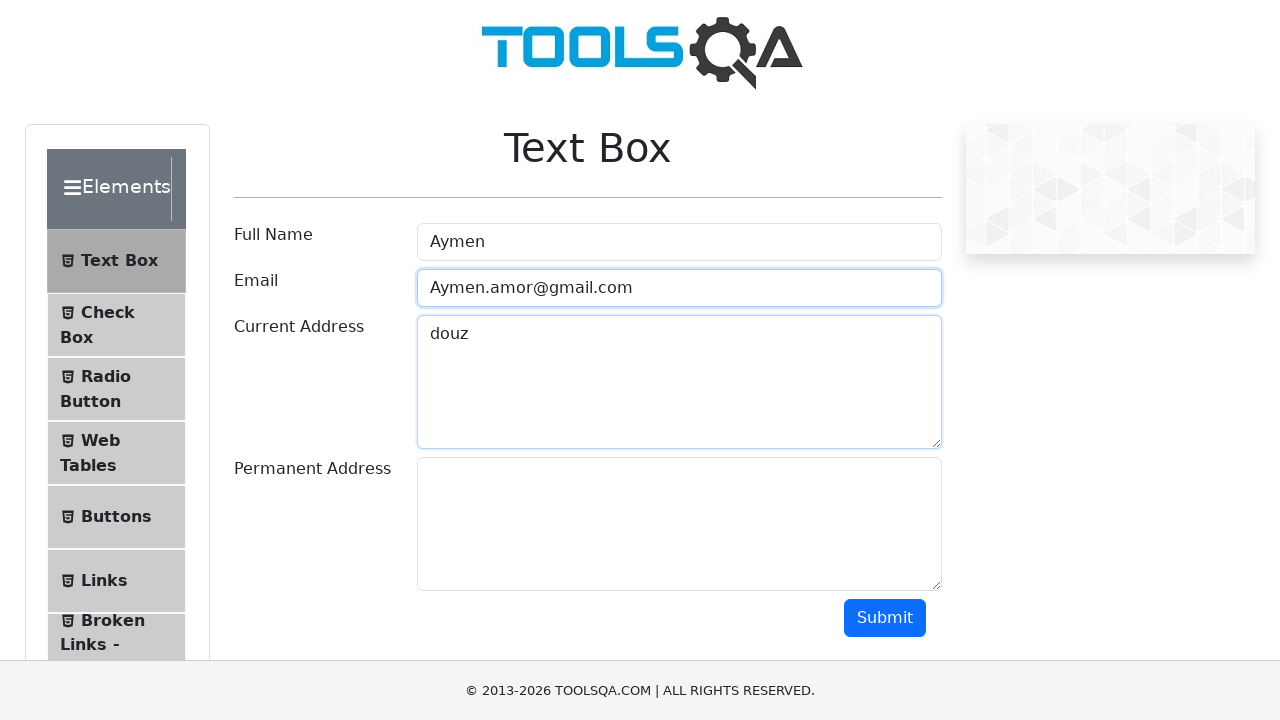

Clicked on current address field at (679, 382) on #currentAddress
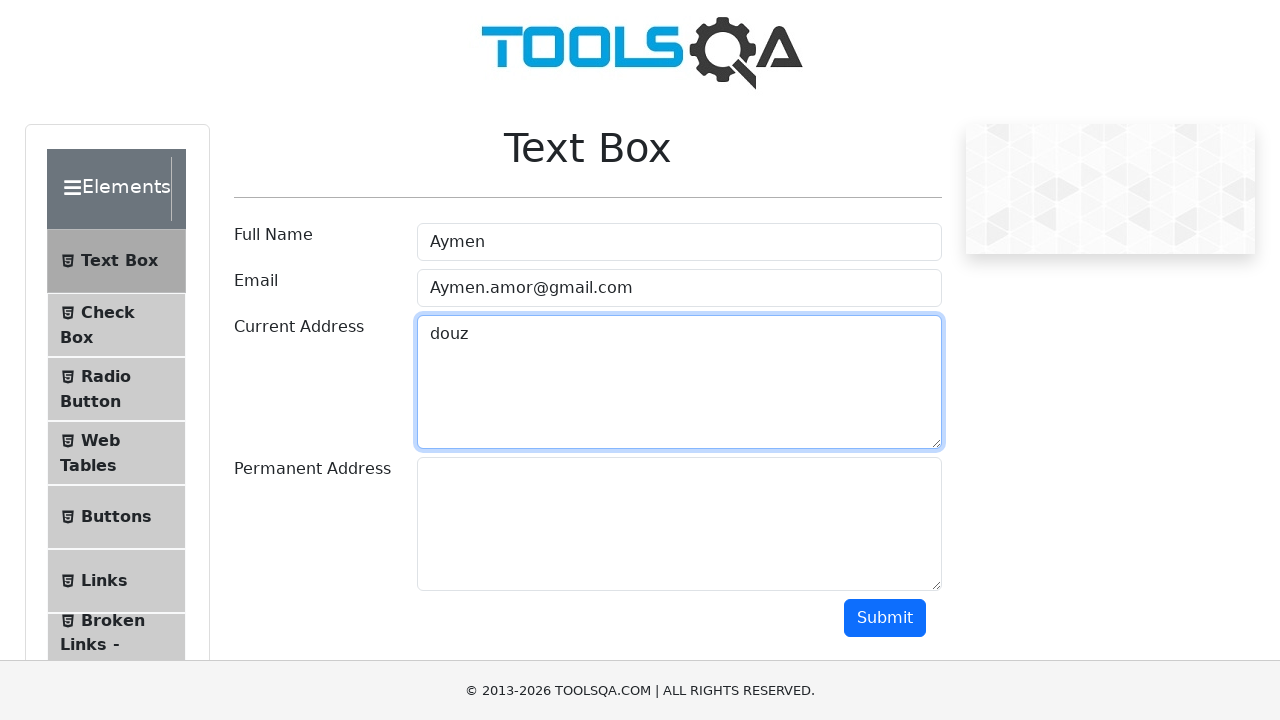

Selected all text in current address field using Ctrl+A
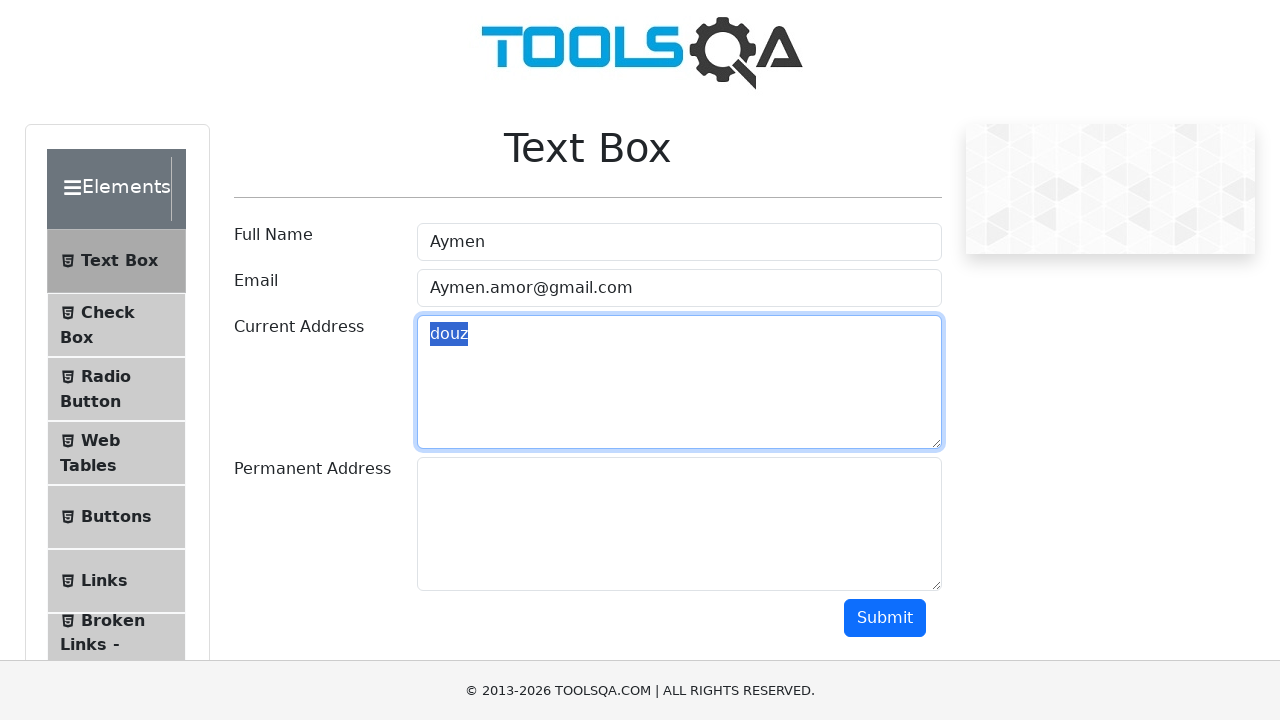

Copied selected address text using Ctrl+C
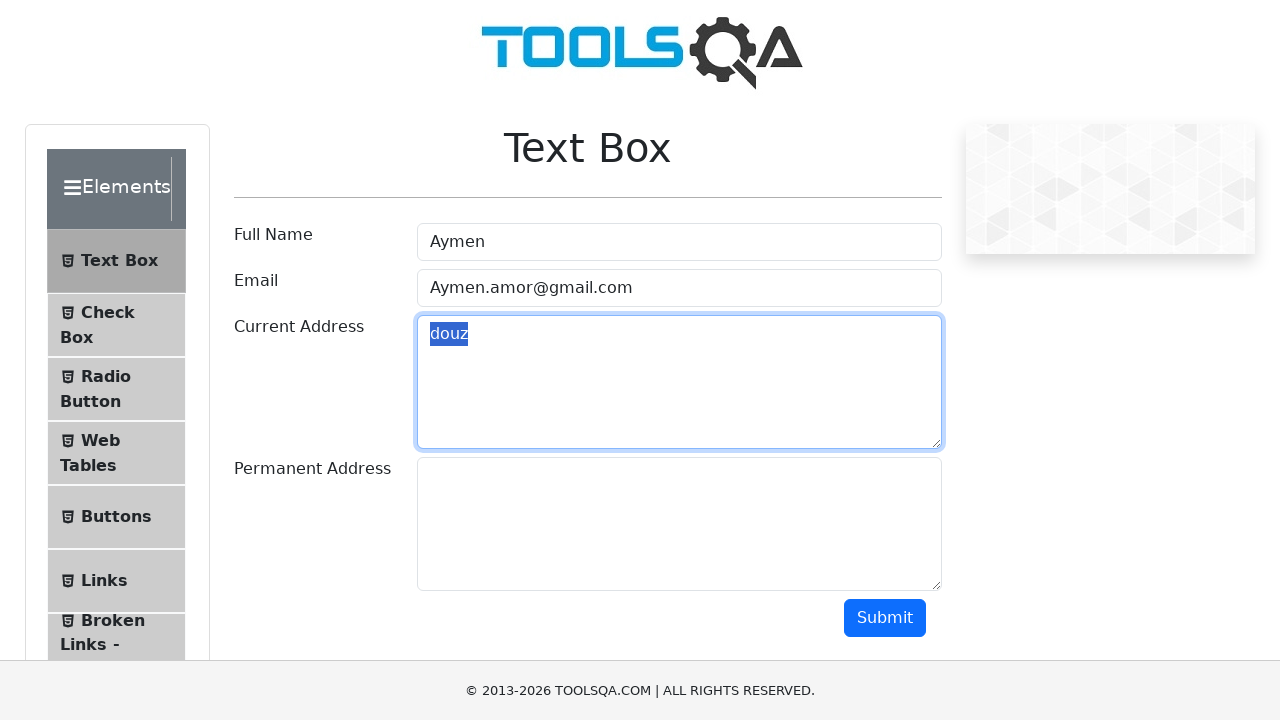

Clicked on permanent address field at (679, 524) on #permanentAddress
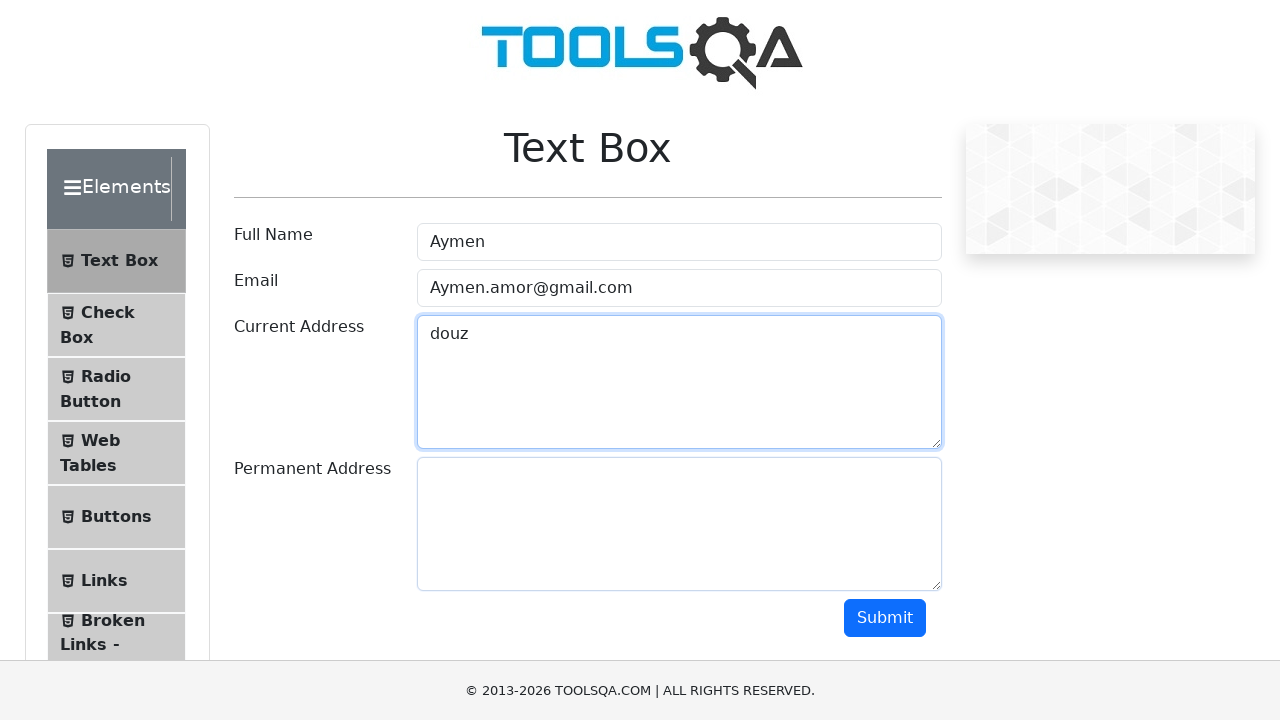

Pasted address text into permanent address field using Ctrl+V
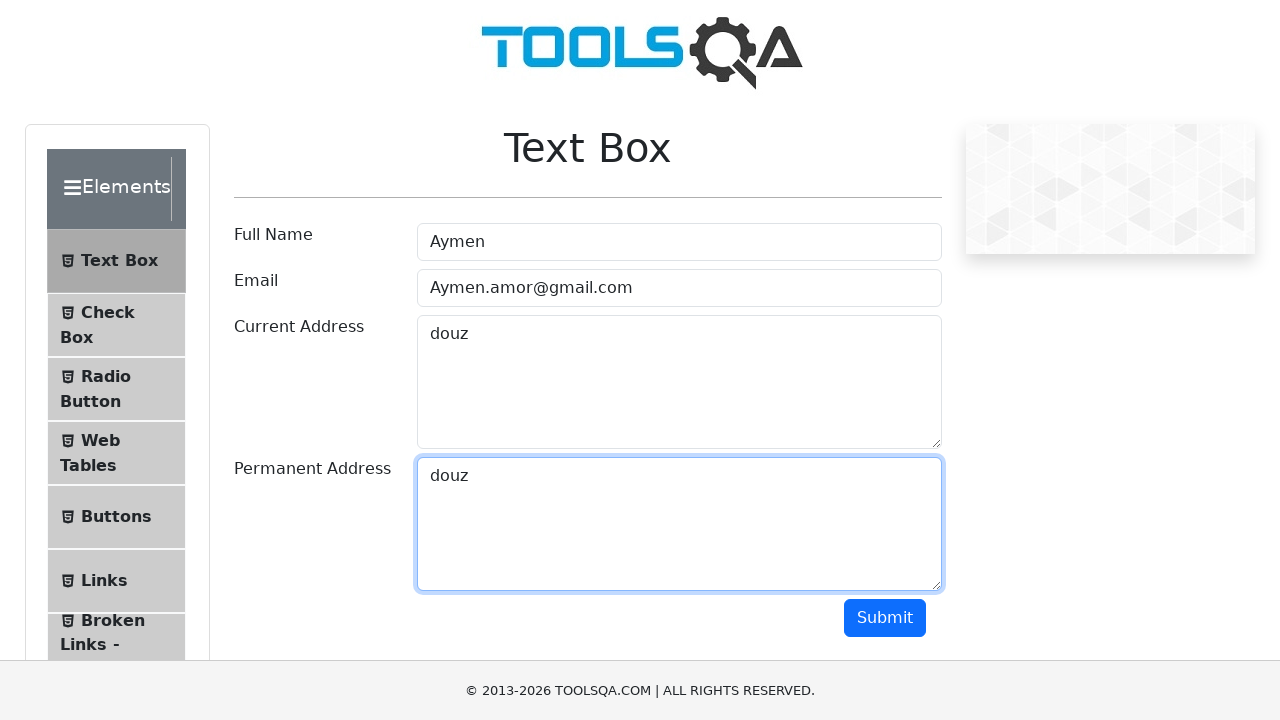

Clicked submit button to submit the form at (885, 618) on #submit
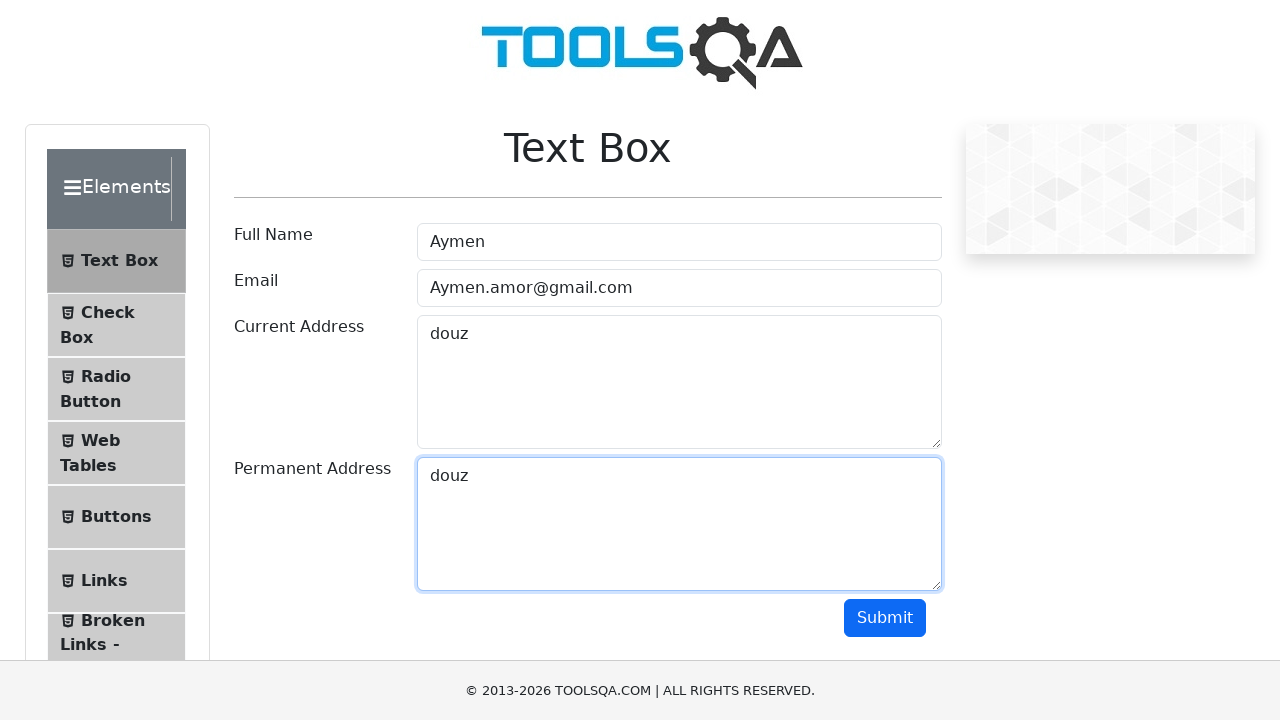

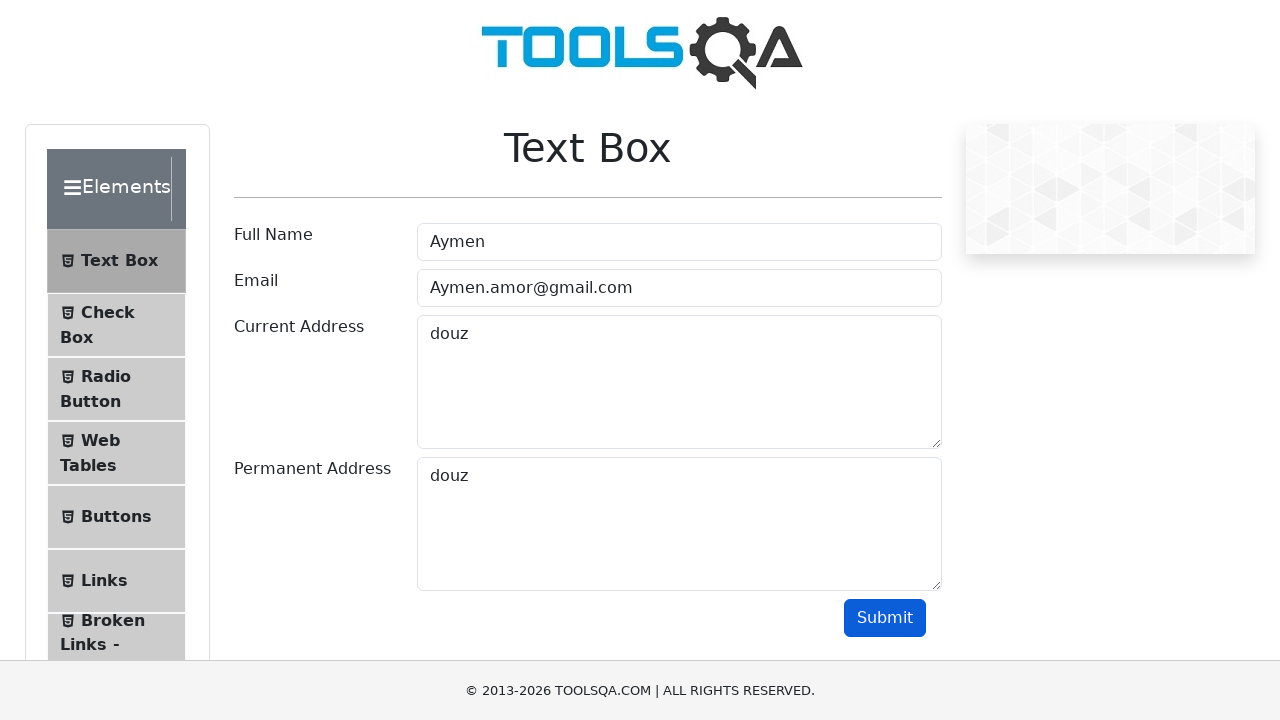